Tests browser window handling by clicking a link that opens a new window, switching to the new window, and verifying the new window content displays correctly.

Starting URL: http://the-internet.herokuapp.com/windows

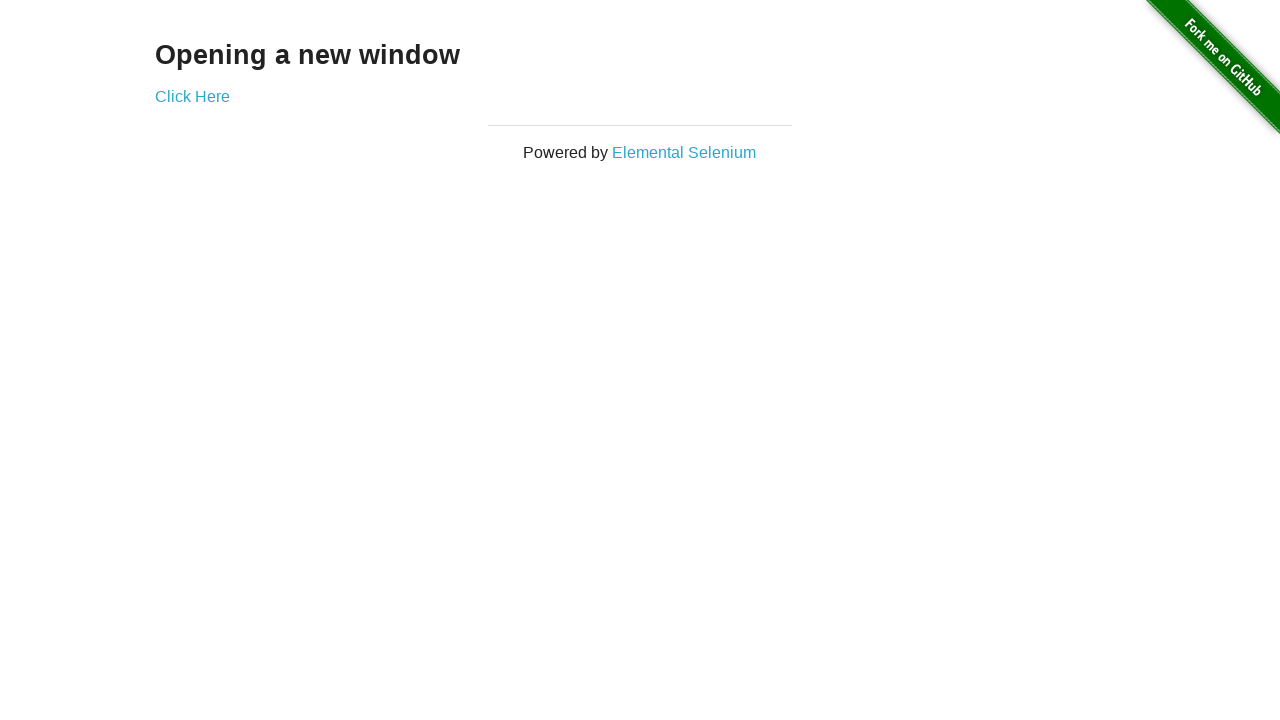

Verified initial page title contains 'The Internet'
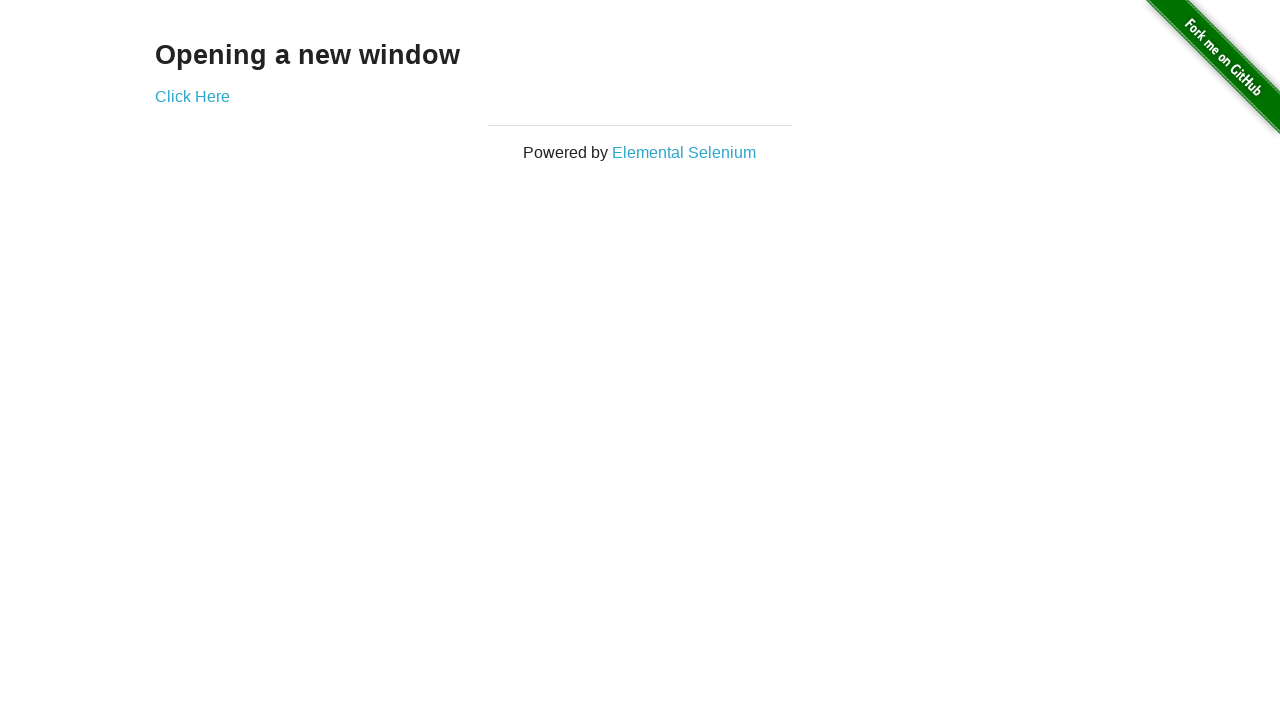

Clicked 'Click Here' link to open new window at (192, 96) on a[href='/windows/new']
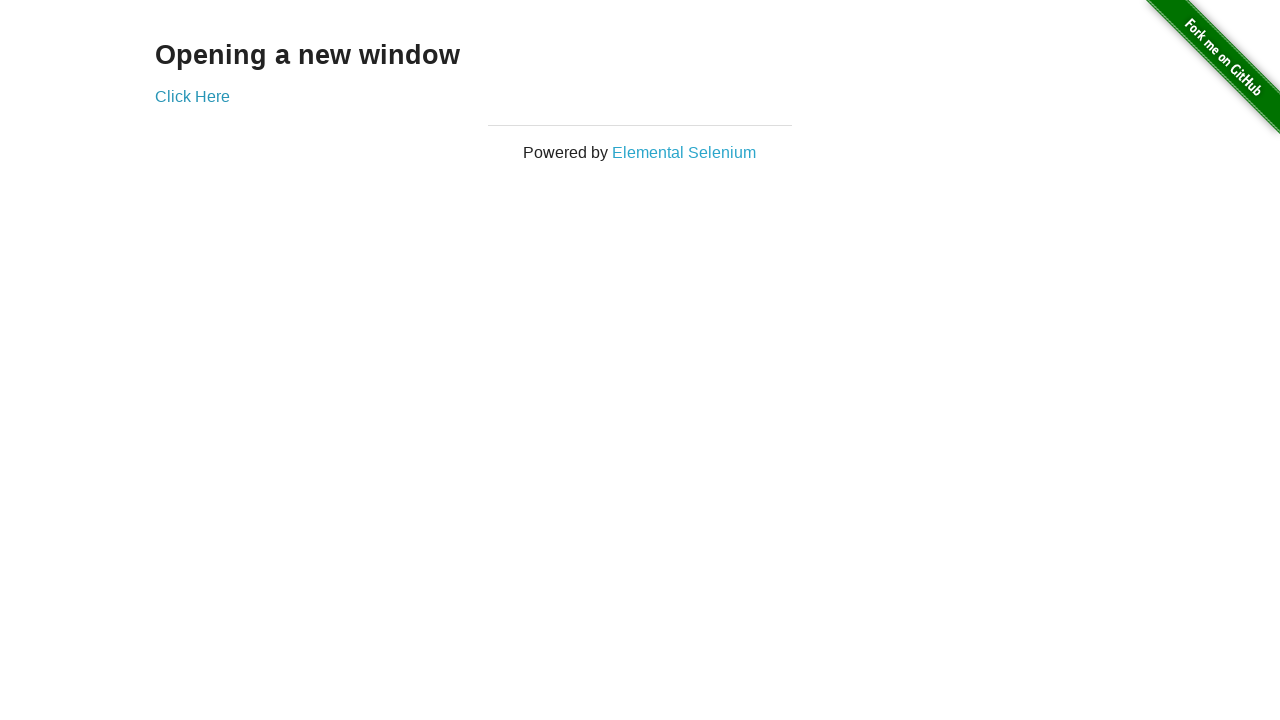

Captured new window/page object
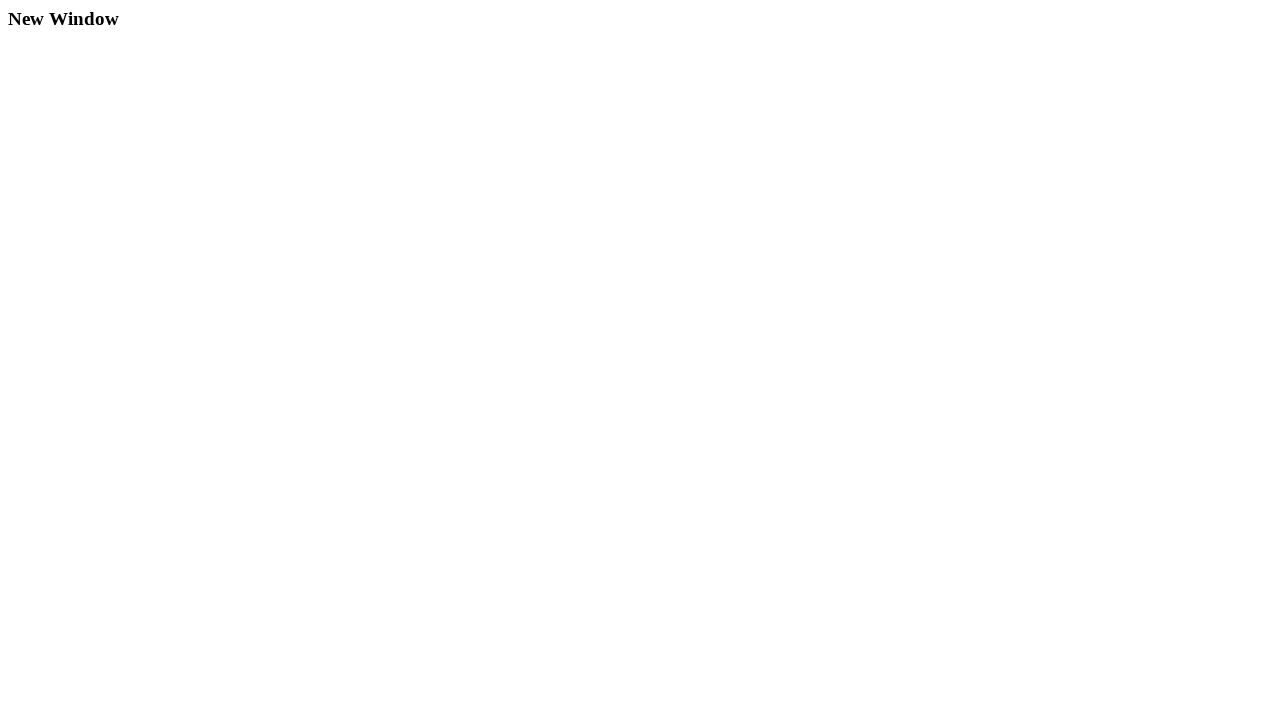

New window finished loading
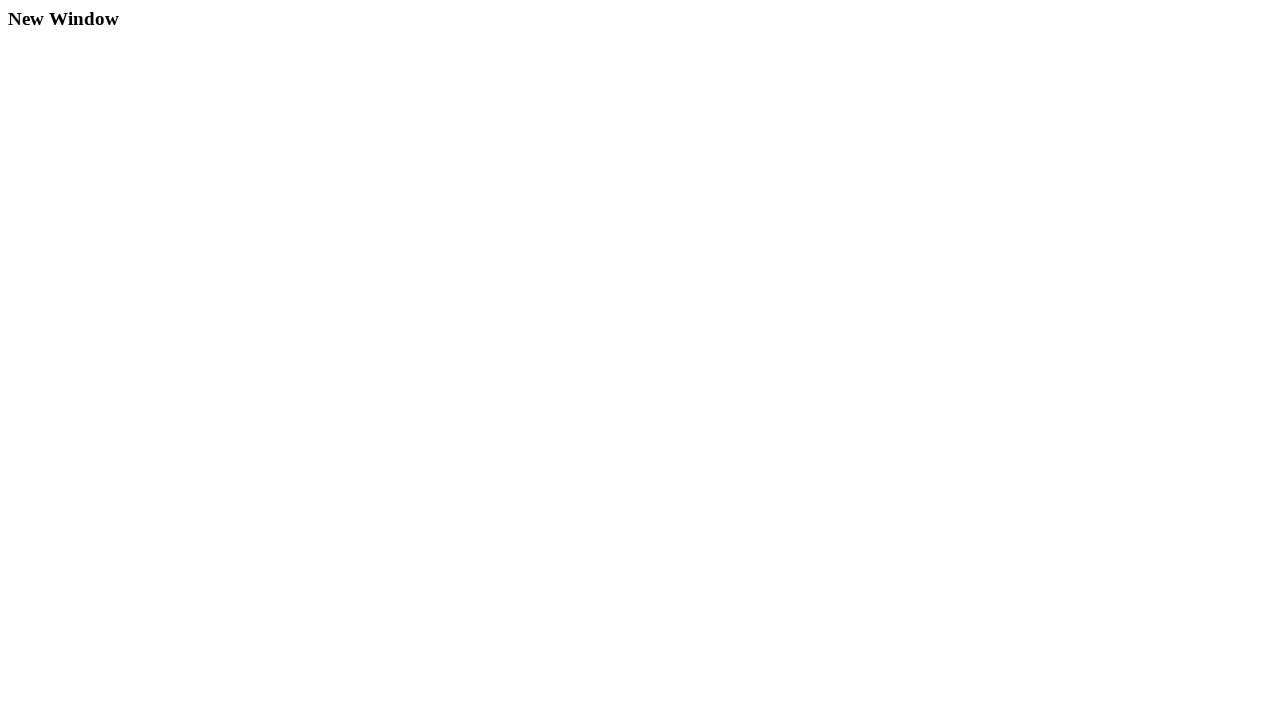

Verified 'New Window' heading is visible
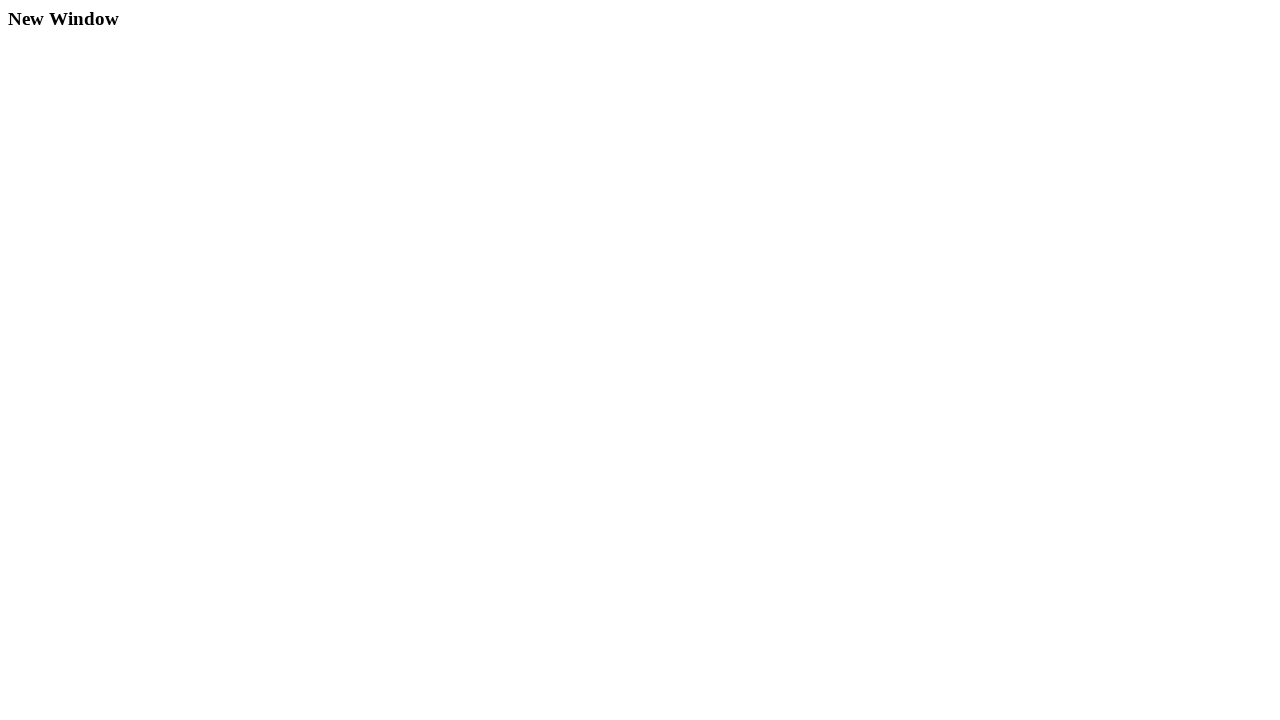

Verified new page title contains 'New Window'
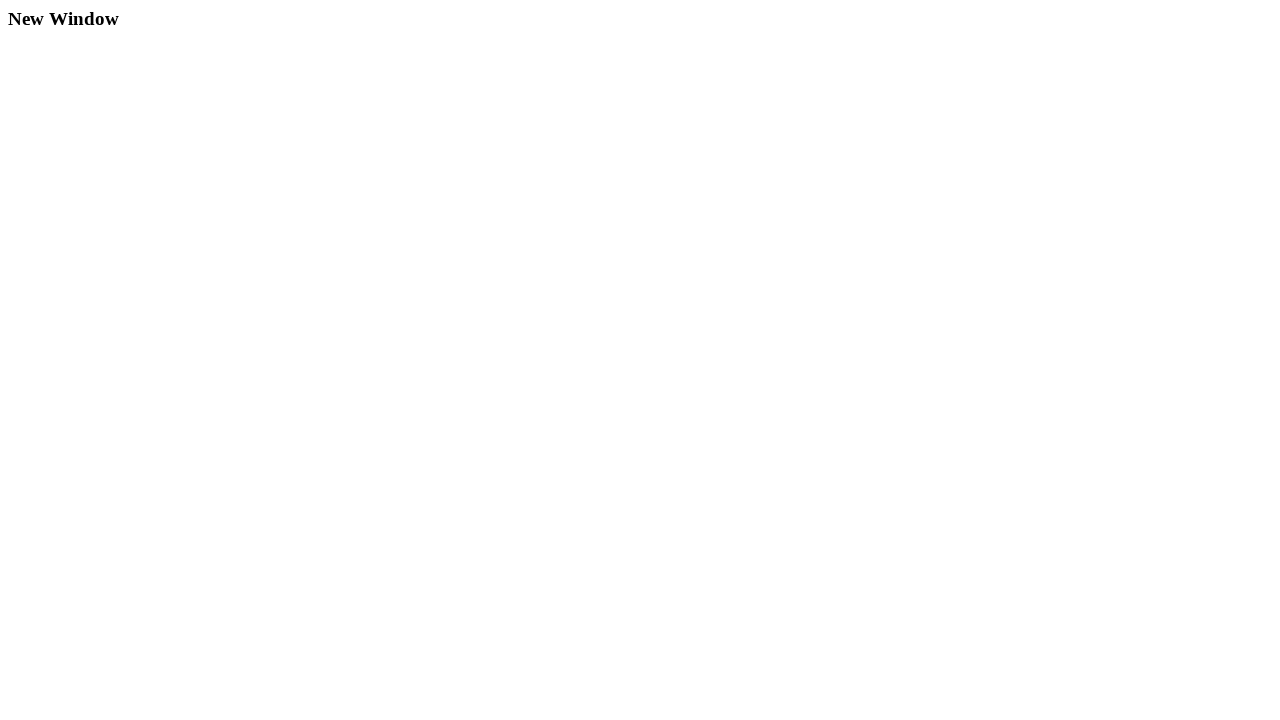

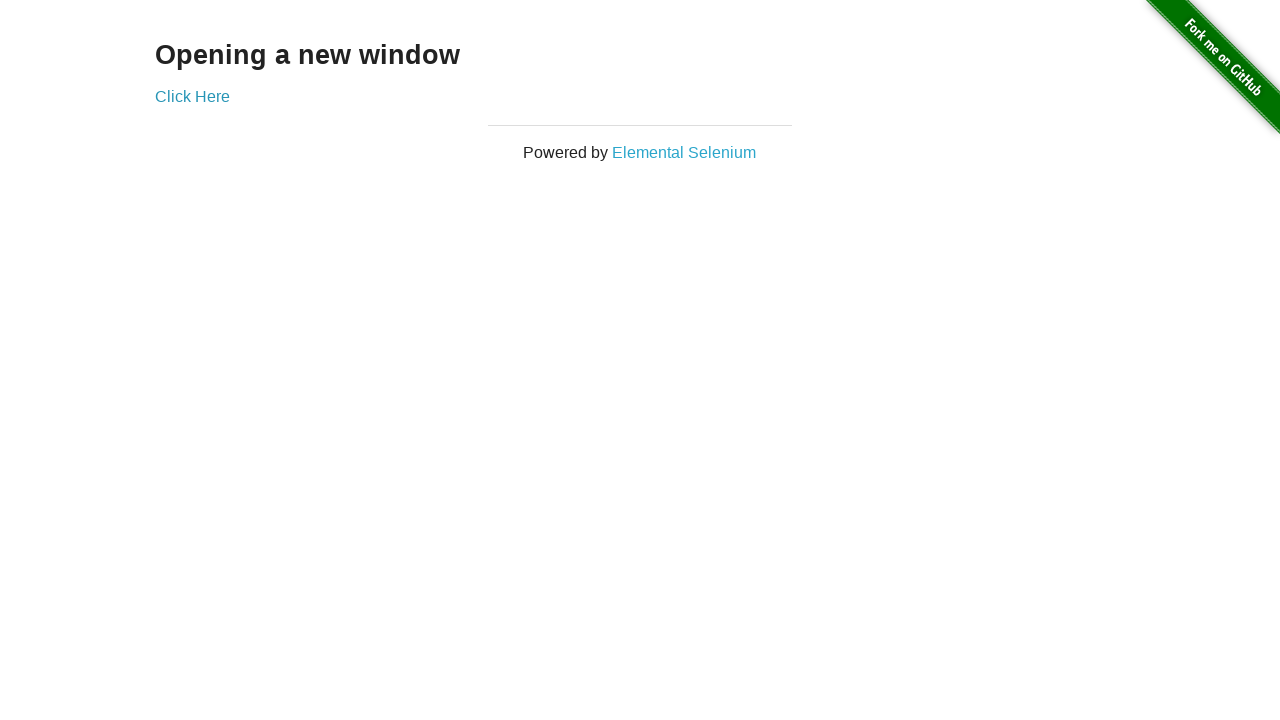